Tests searching in a book app by accessing an input field within shadow DOM elements and entering a search query

Starting URL: https://books-pwakit.appspot.com/

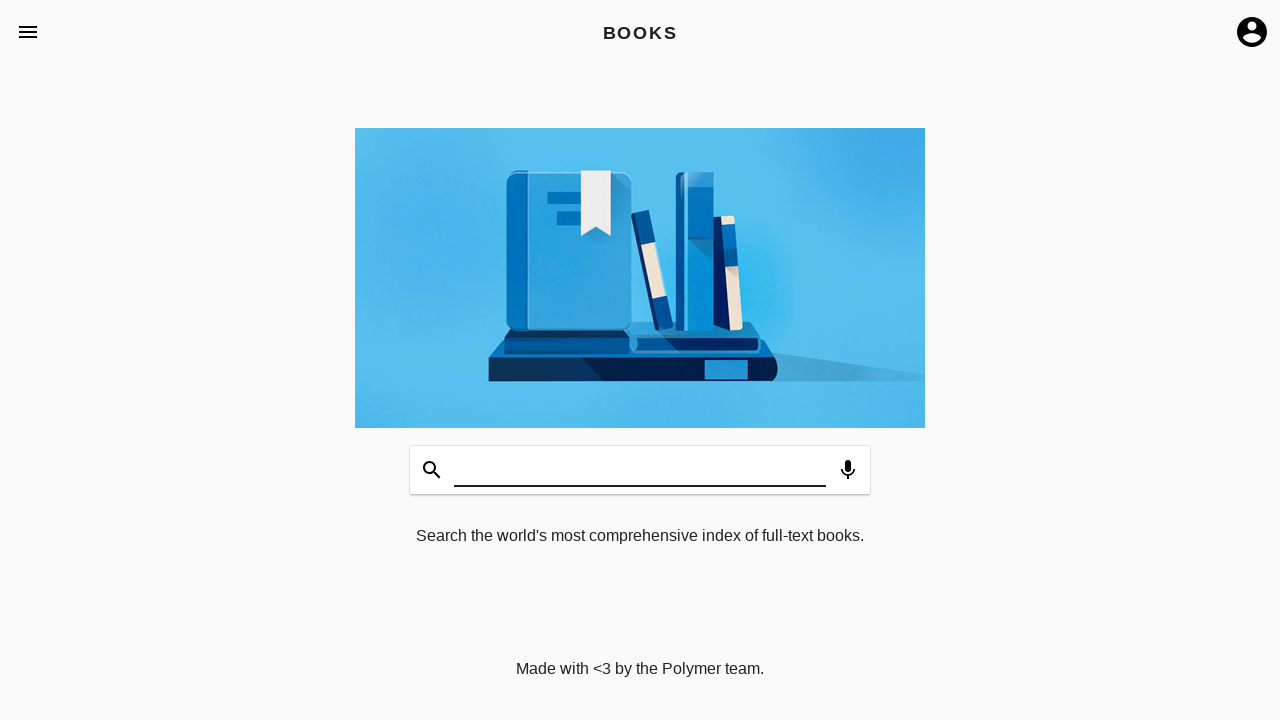

Located search input field within shadow DOM hierarchy
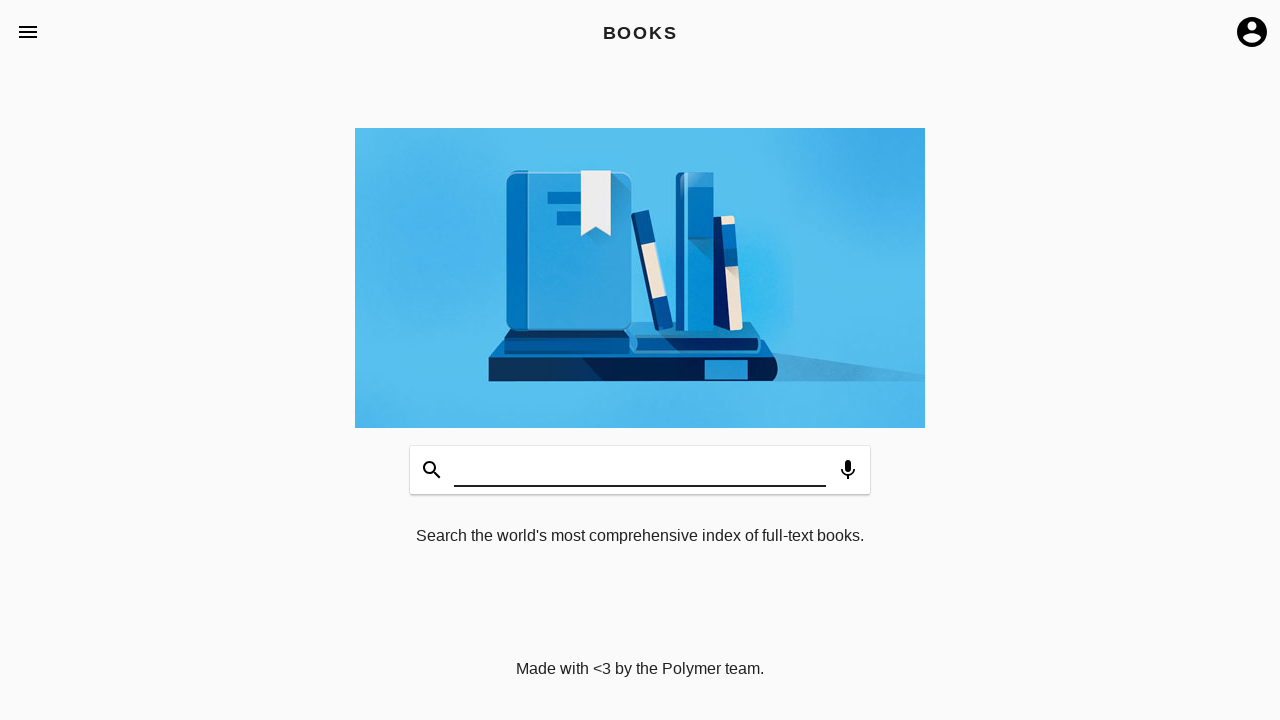

Filled search input field with 'testing' query
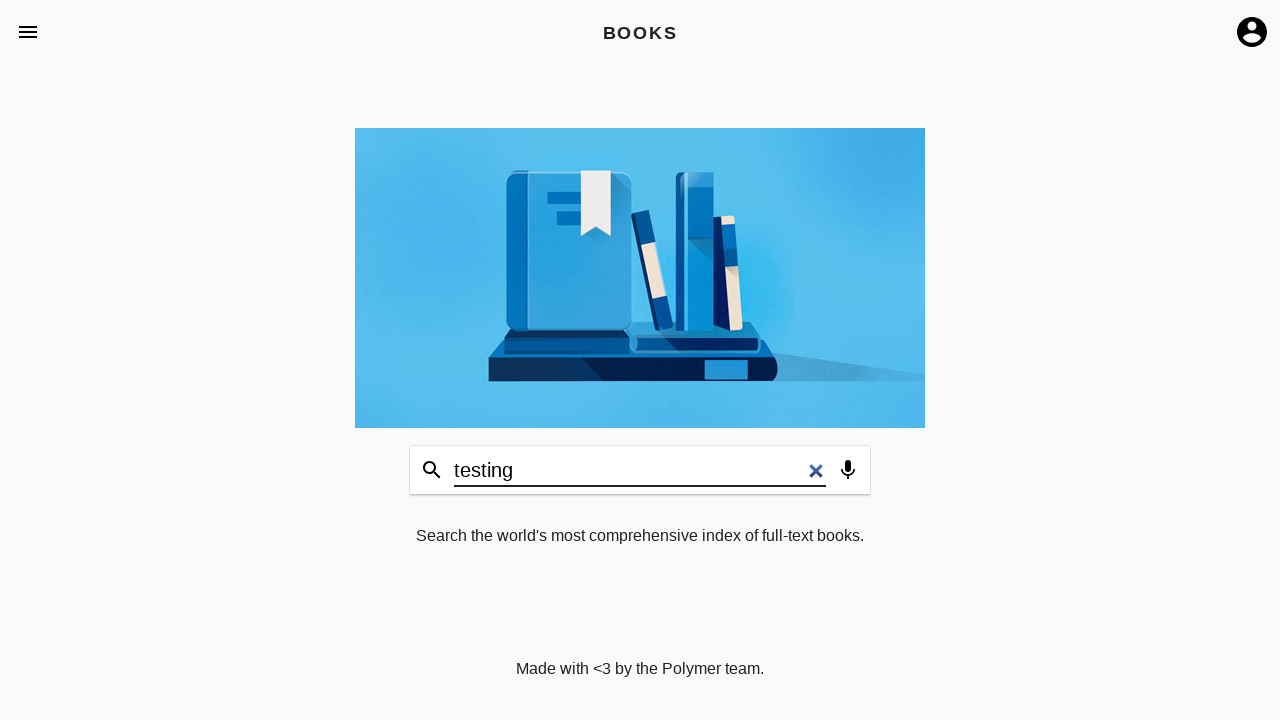

Waited 5 seconds for search results or UI updates
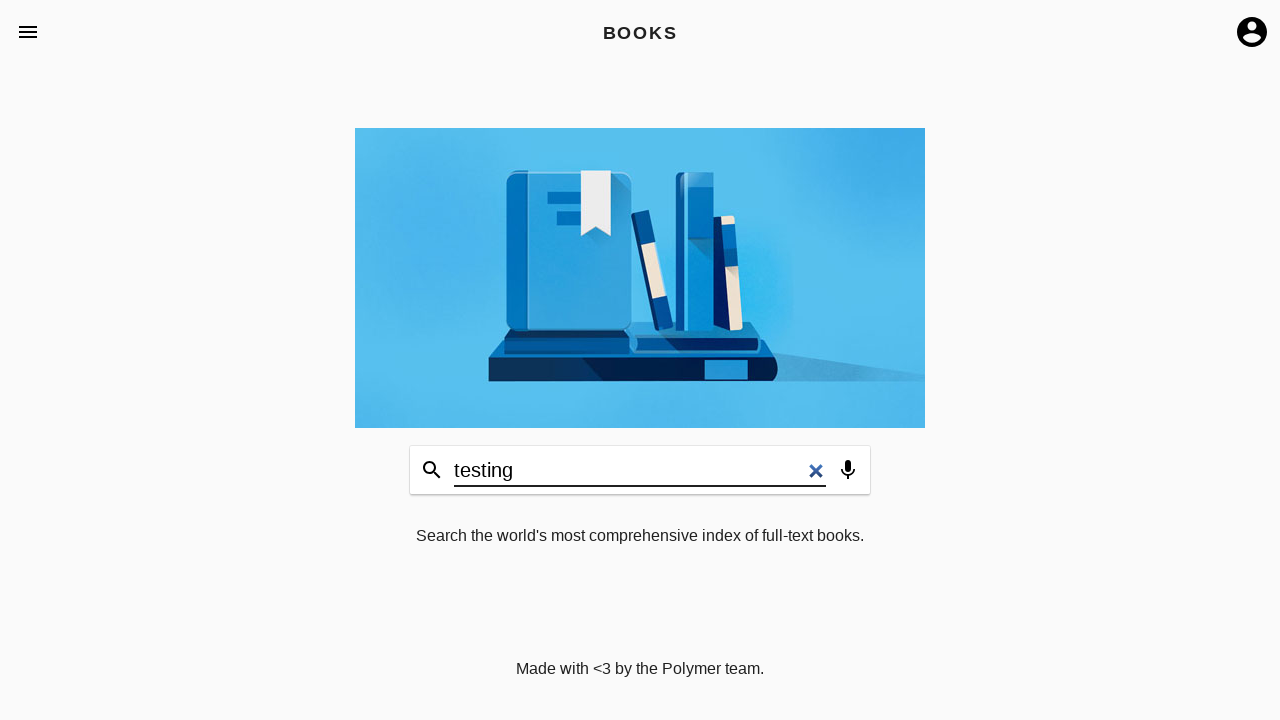

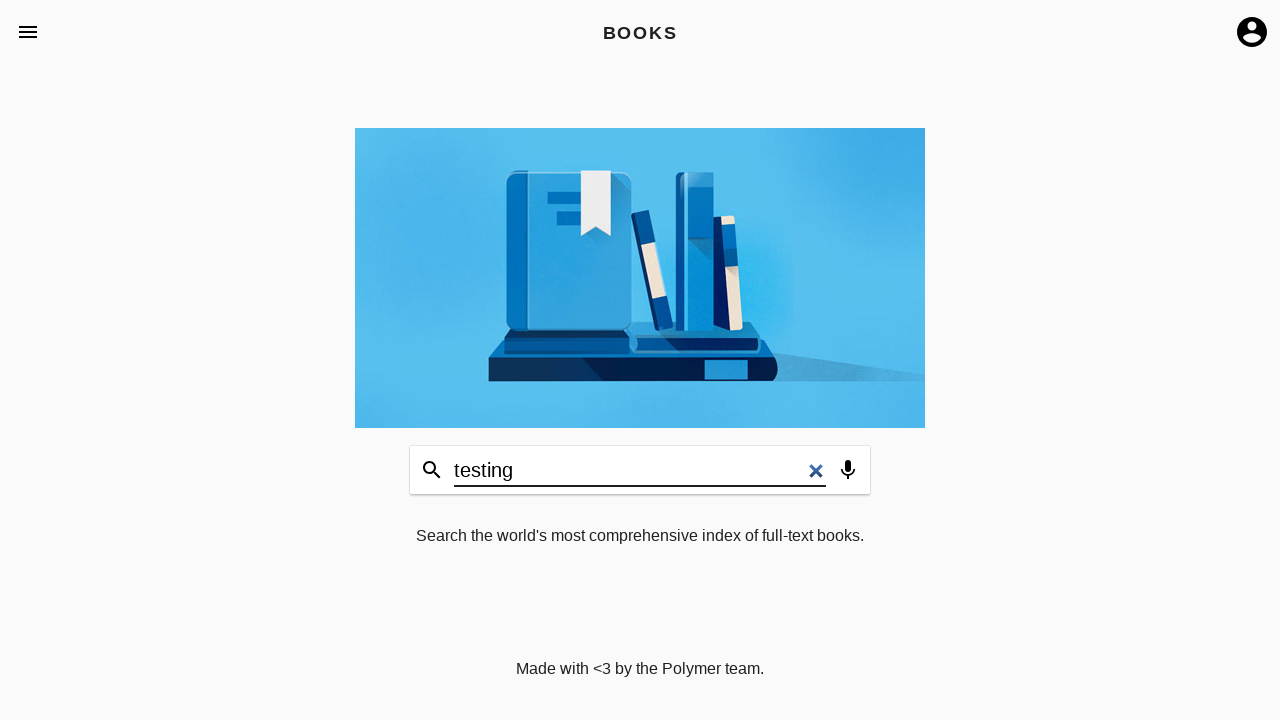